Navigates to a travel app website, then navigates to the places-to-travel page and verifies that div elements have the expected font size of 16px.

Starting URL: https://travelatravelapp.netlify.app/

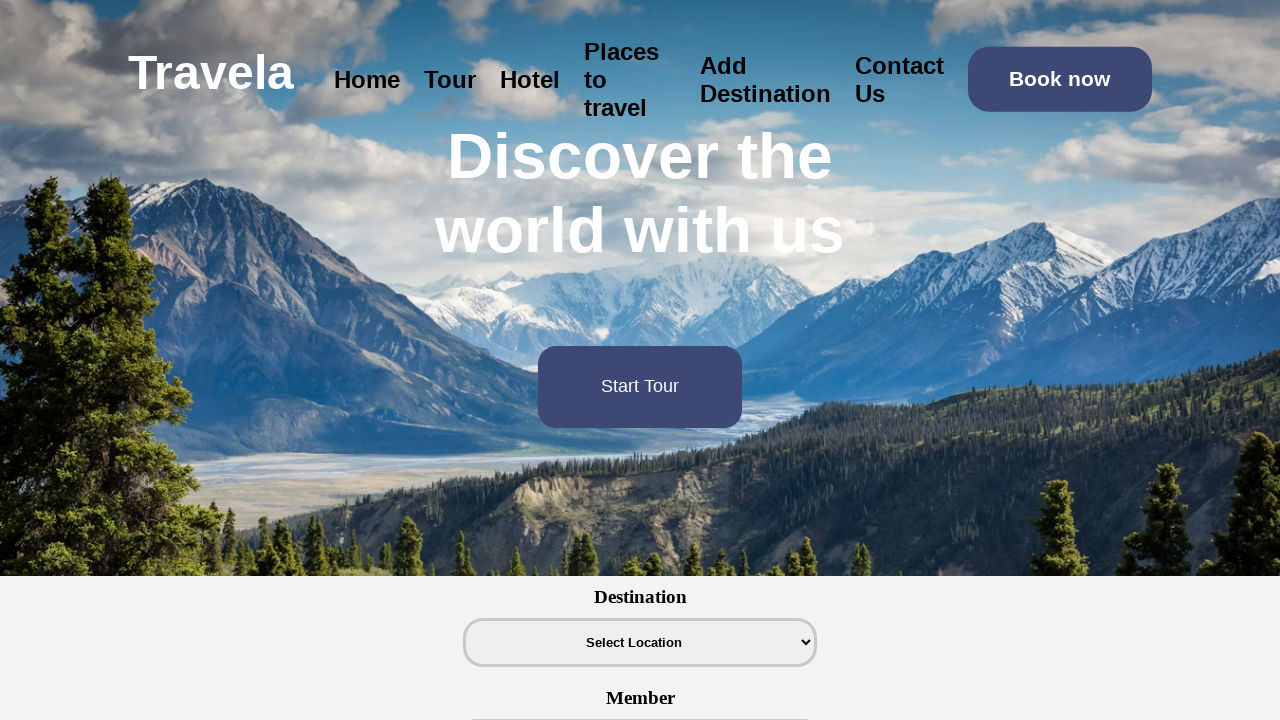

Navigated to places-to-travel page and waited for request to complete
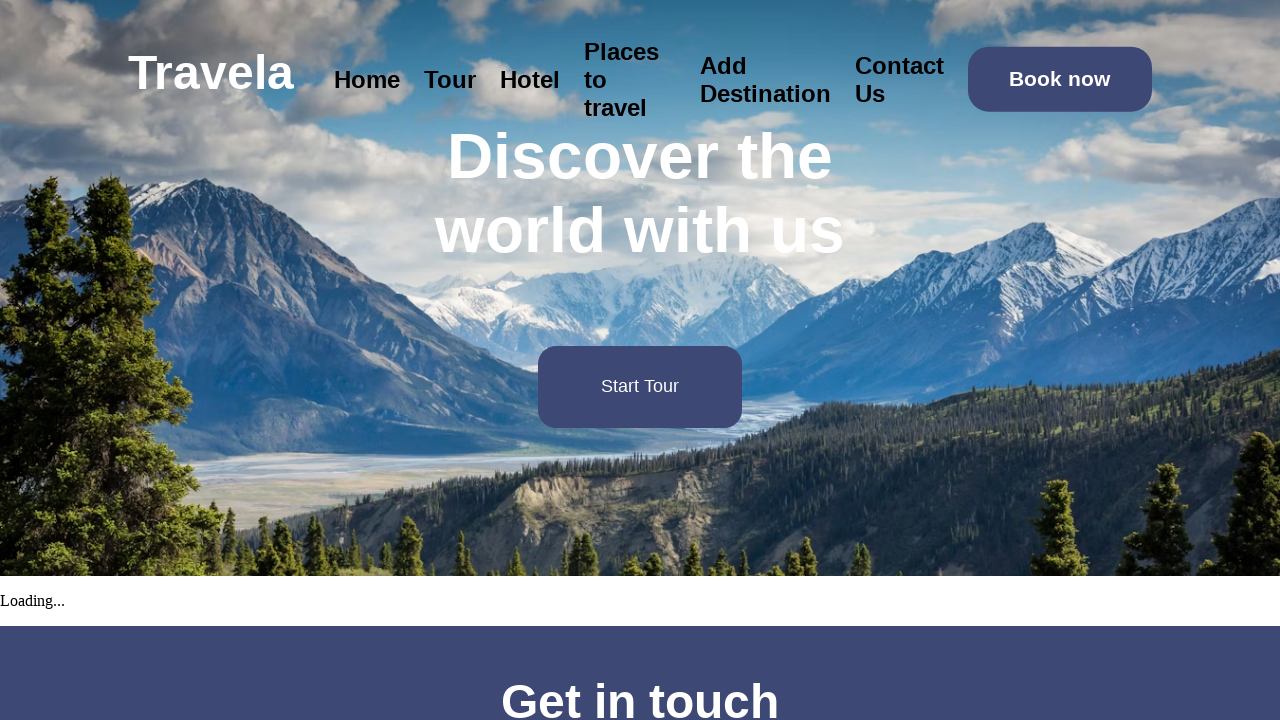

Retrieved font size of div element
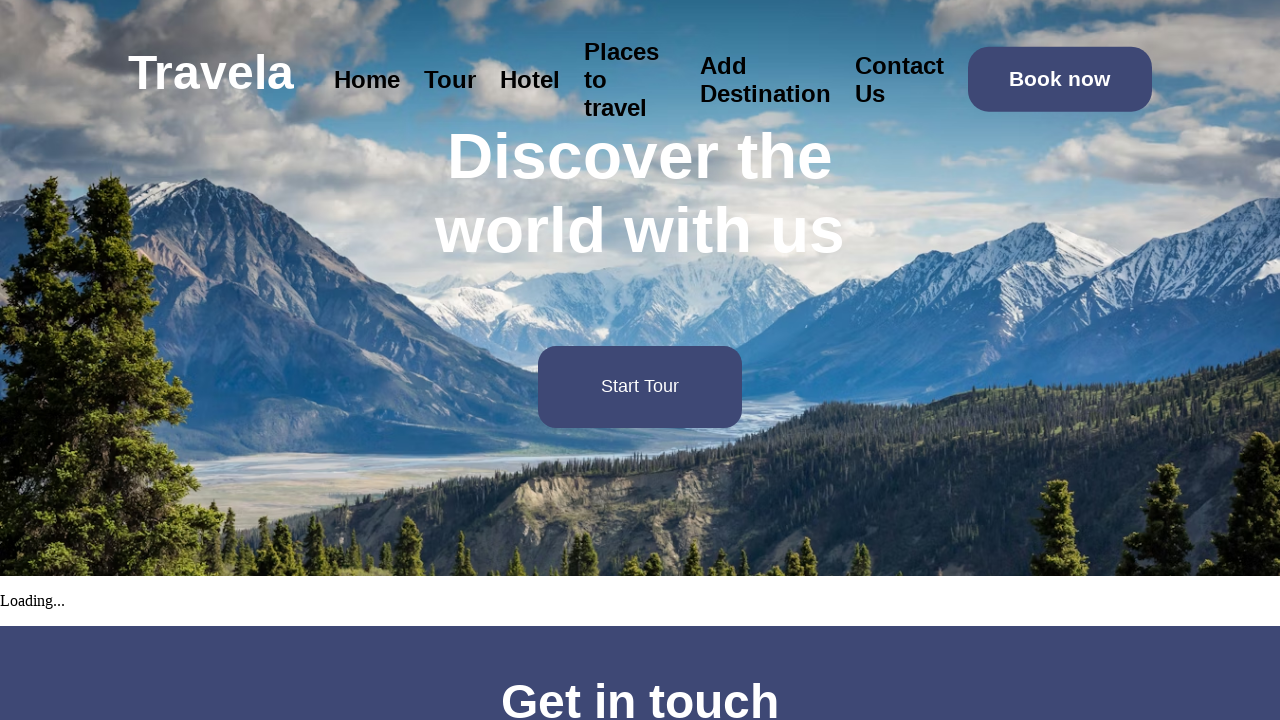

Verified font size is 16px (actual: 16px)
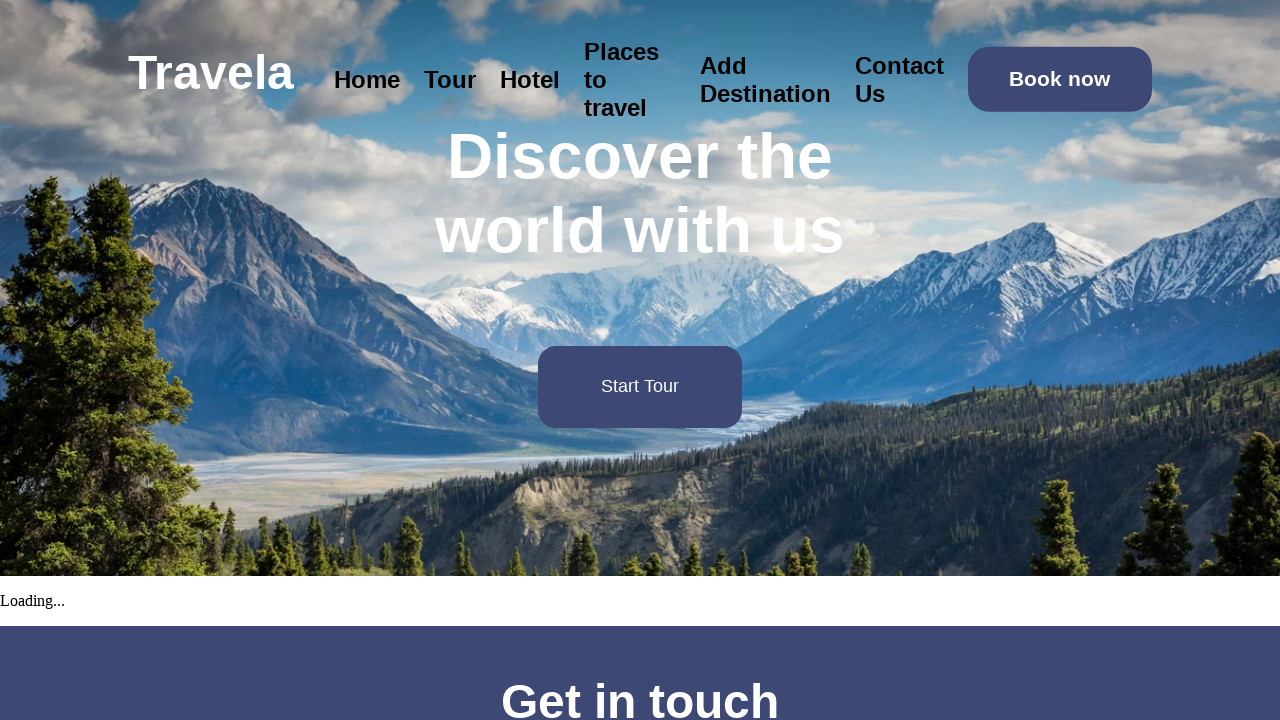

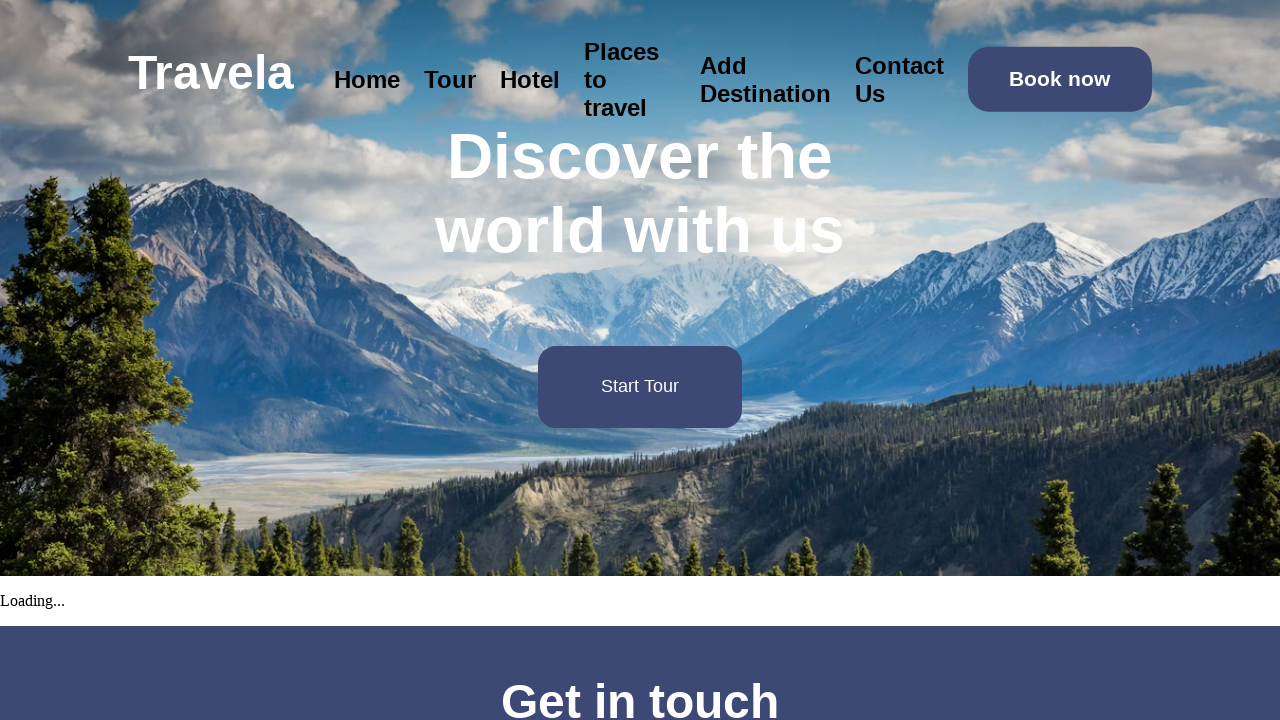